Fills out a registration form with personal information including name, address, email, phone, gender and language selection

Starting URL: https://demo.automationtesting.in/Register.html

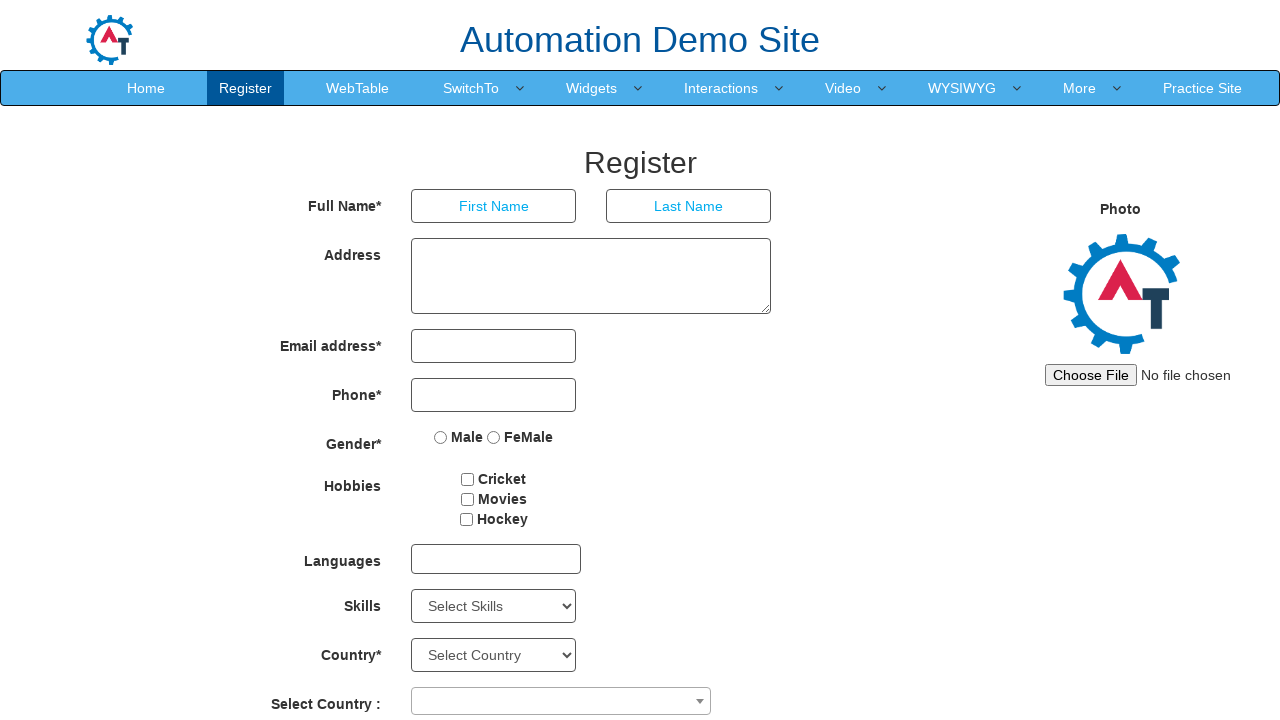

Scrolled to bottom of registration page
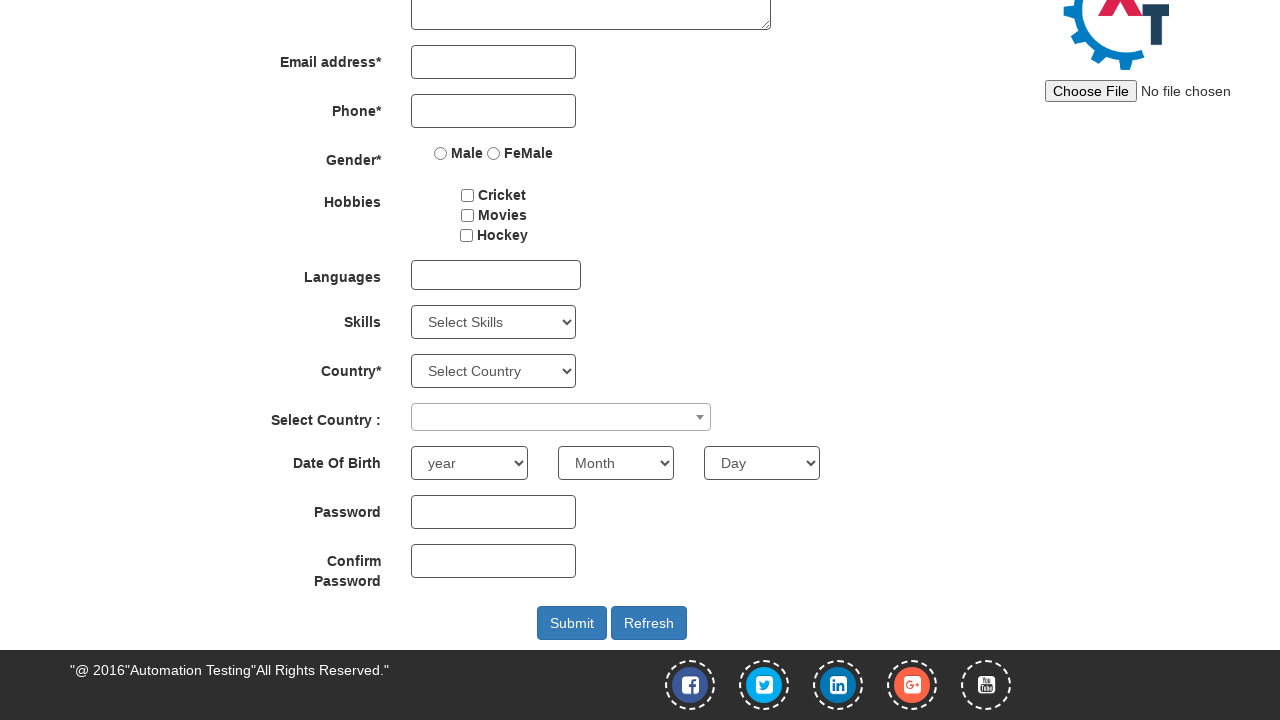

Filled first name field with 'Hussam' on input[placeholder='First Name']
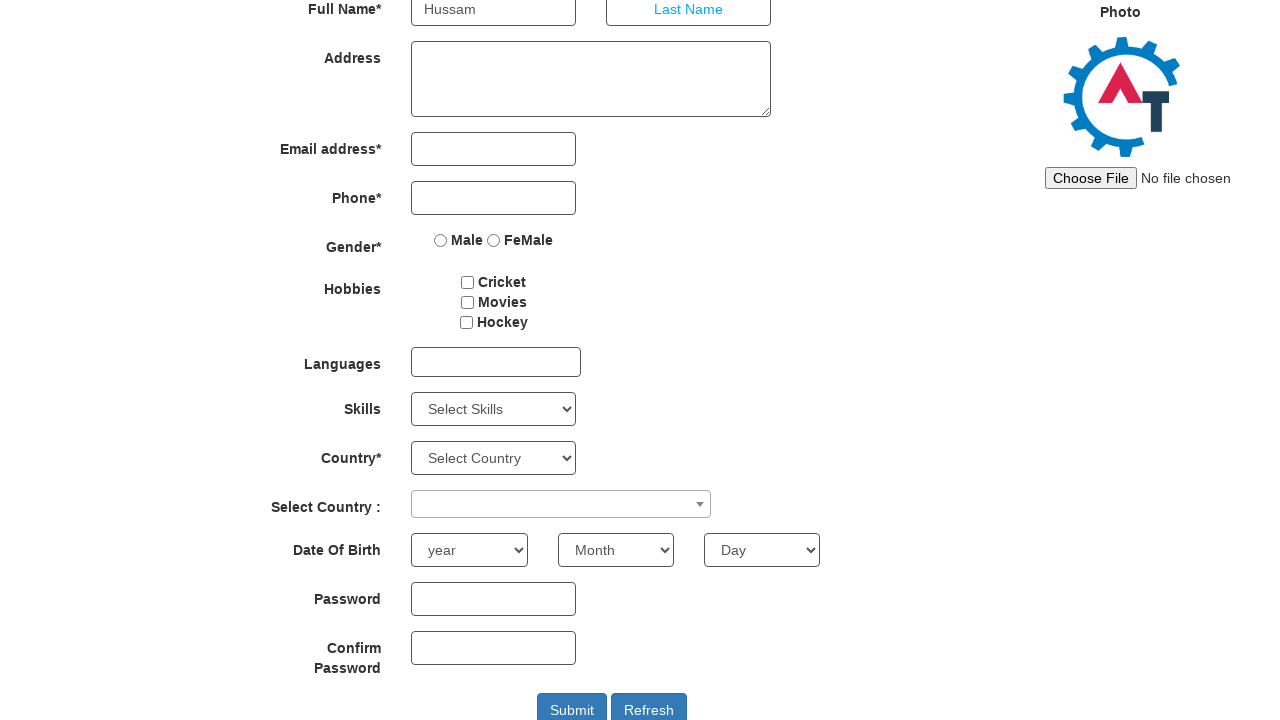

Filled last name field with 'Abd EL Fattah' on input[placeholder='Last Name']
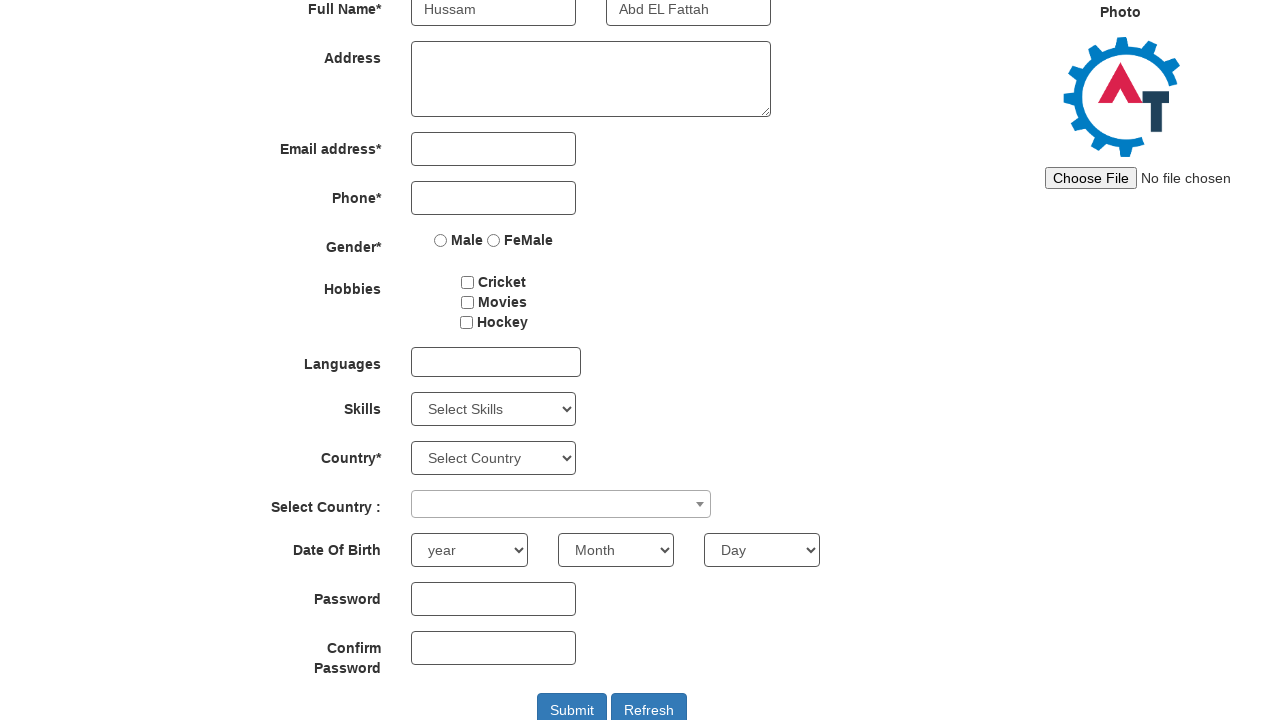

Filled address field with '21 Emteadad Ramsis 1' on textarea[ng-model='Adress']
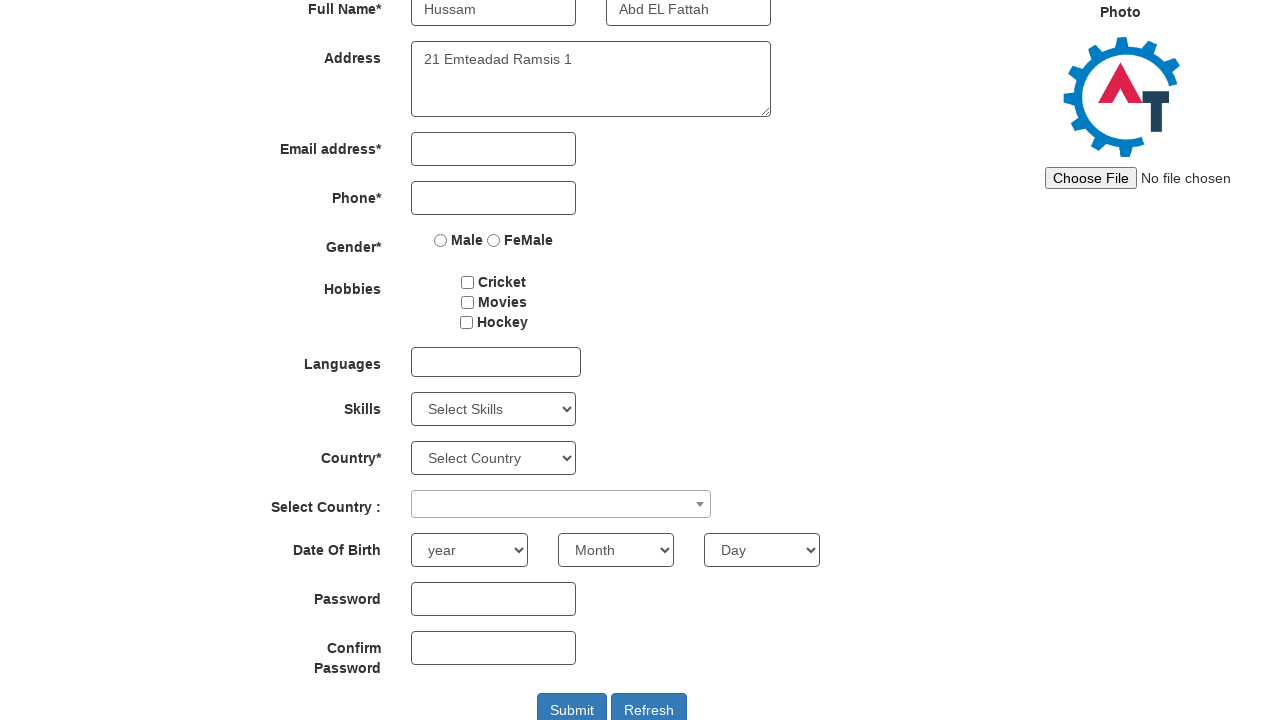

Filled email field with 'wow195@gmail.com' on input[type='email']
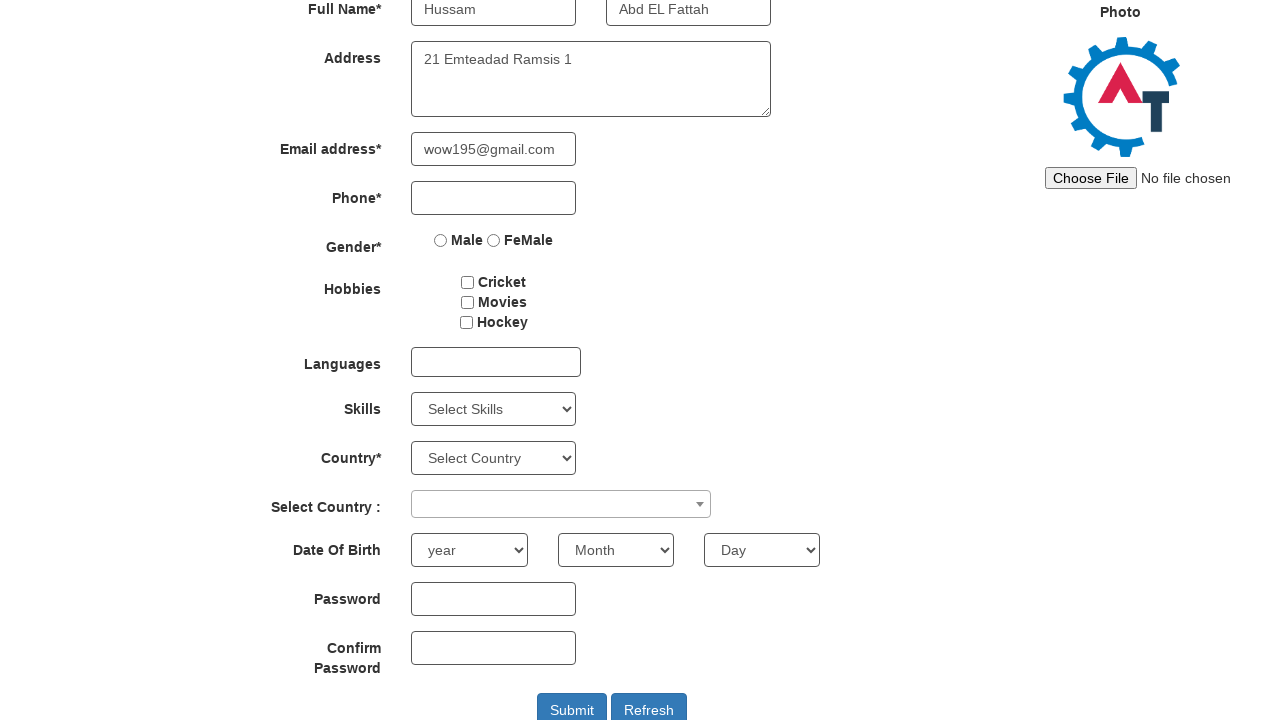

Filled phone number field with '212-456-7890' on input[type='tel']
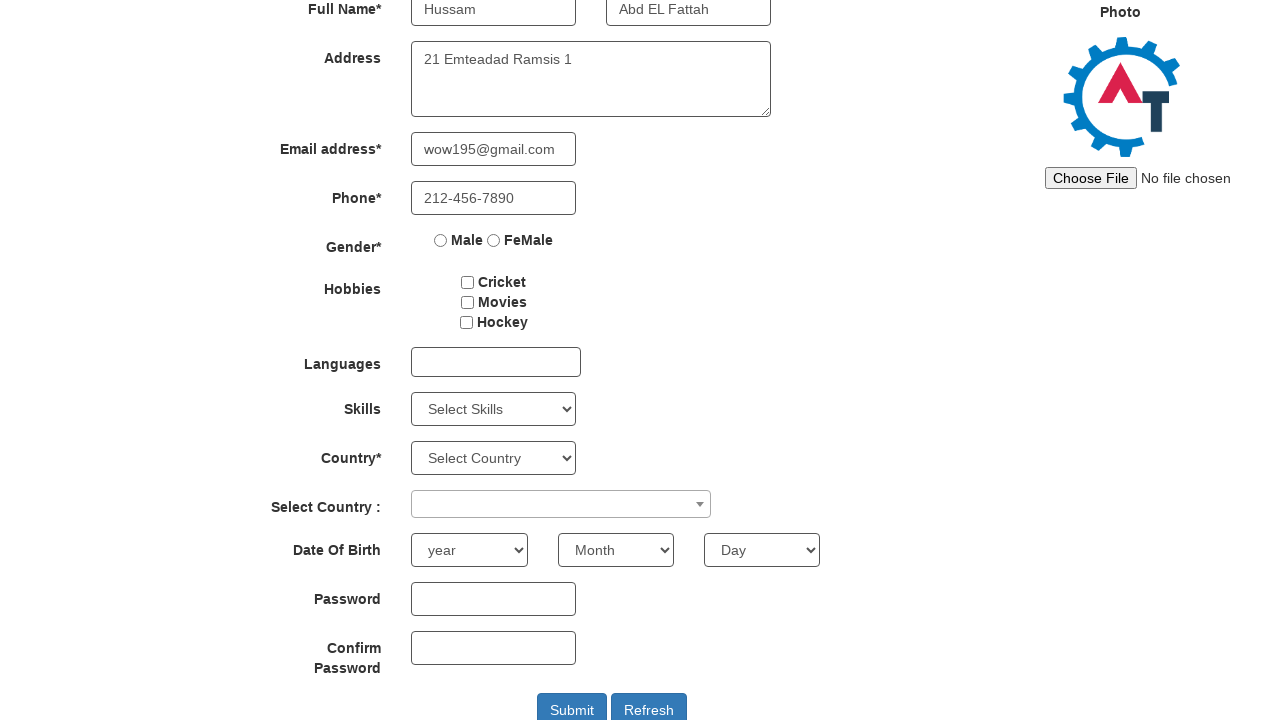

Selected 'Female' gender option at (494, 240) on input[value='FeMale']
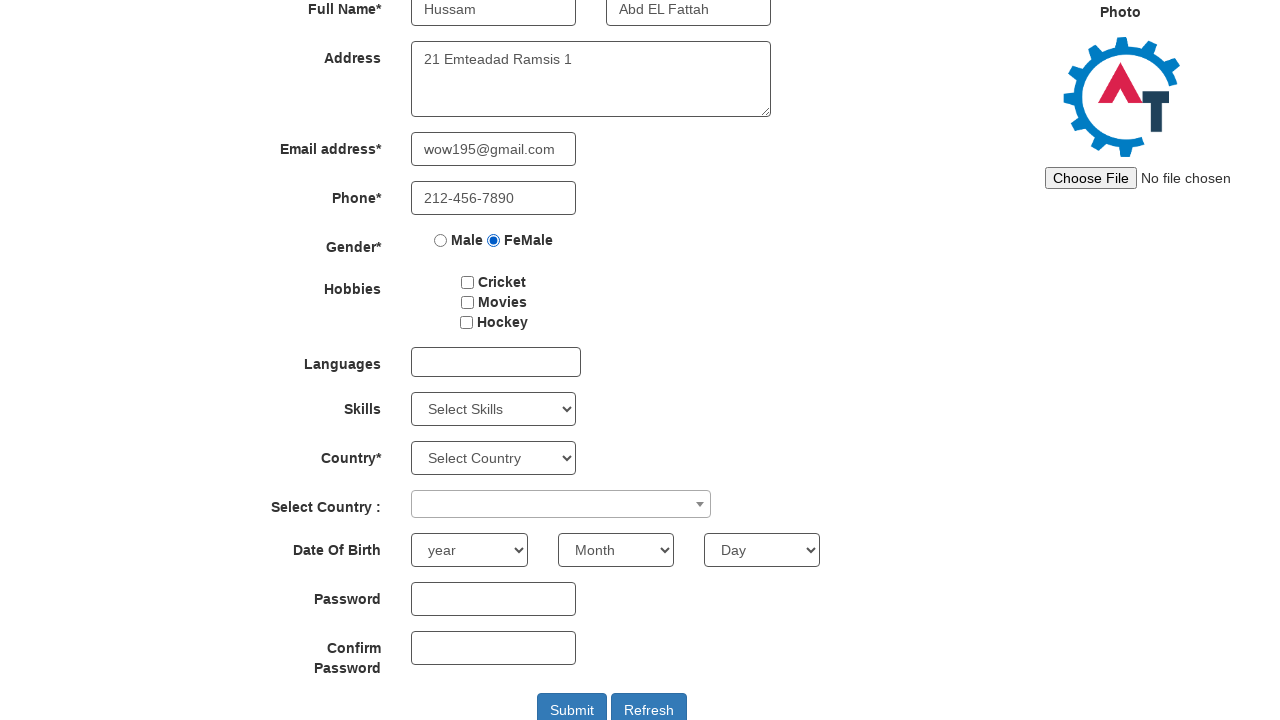

Clicked language selection combobox at (561, 504) on span[role='combobox']
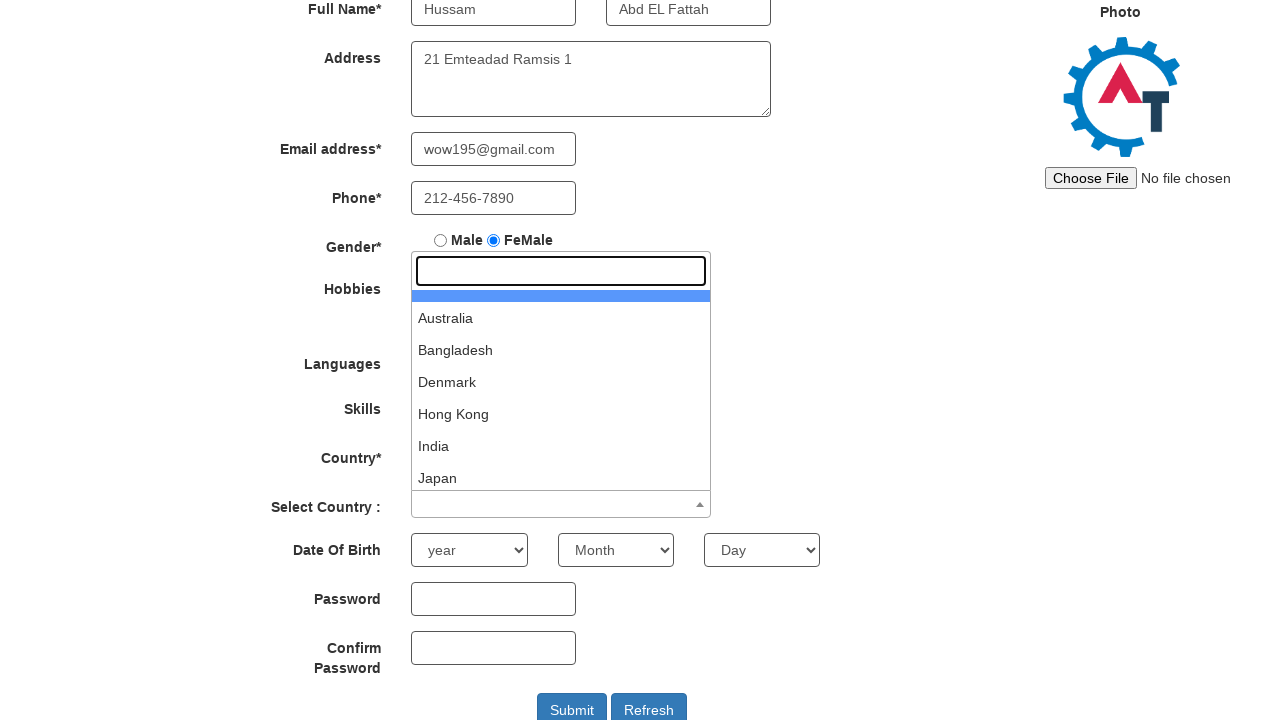

Typed 'Den' in language combobox on span[role='combobox']
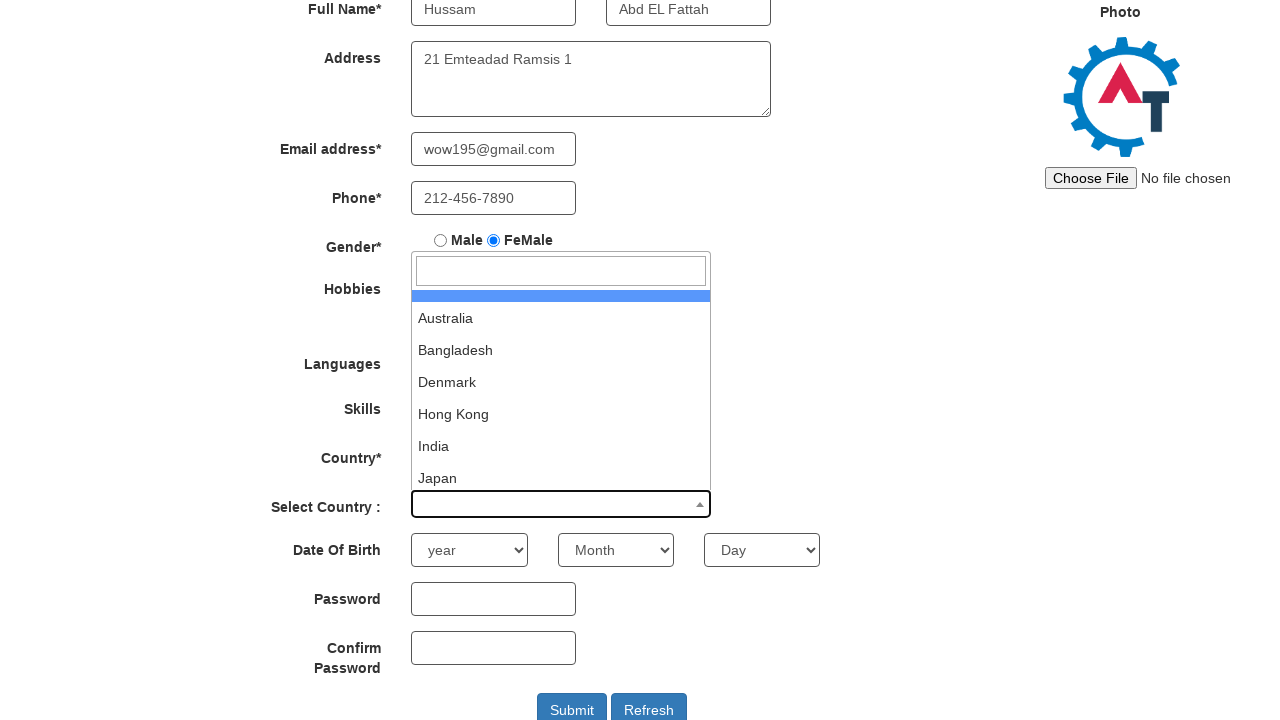

Pressed Enter to select language option
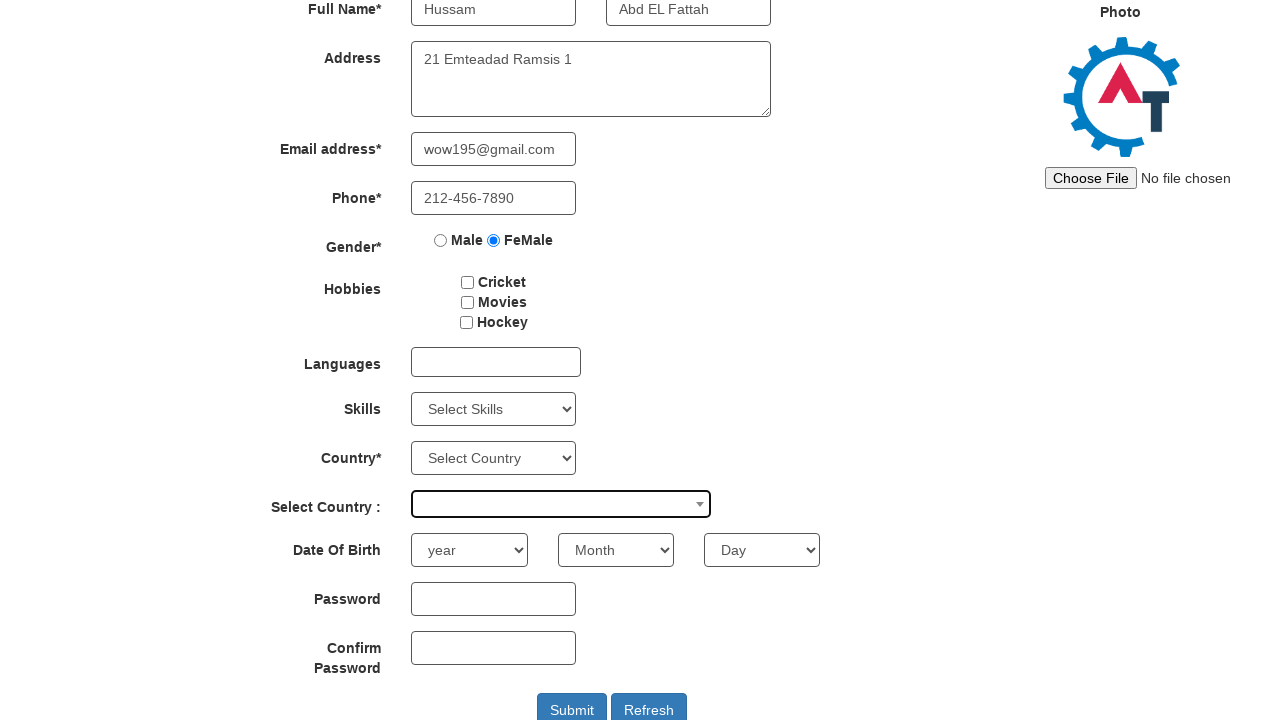

Clicked submit button to complete registration at (572, 703) on #submitbtn
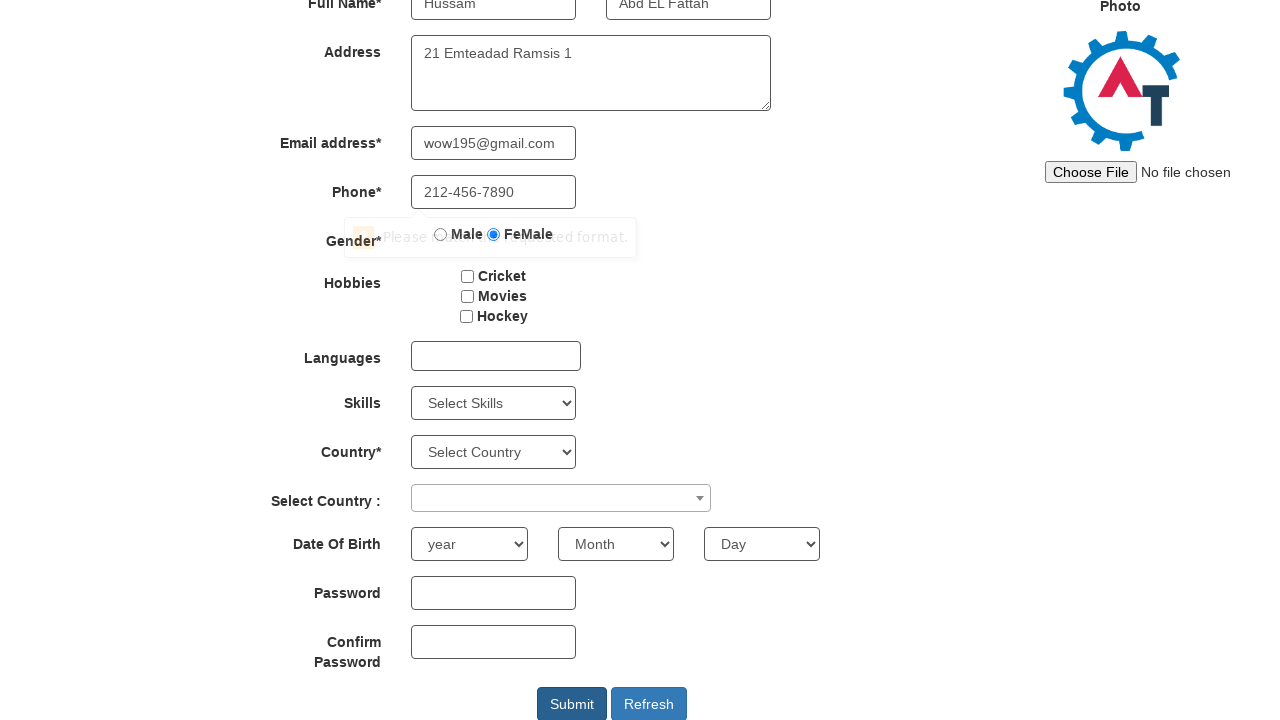

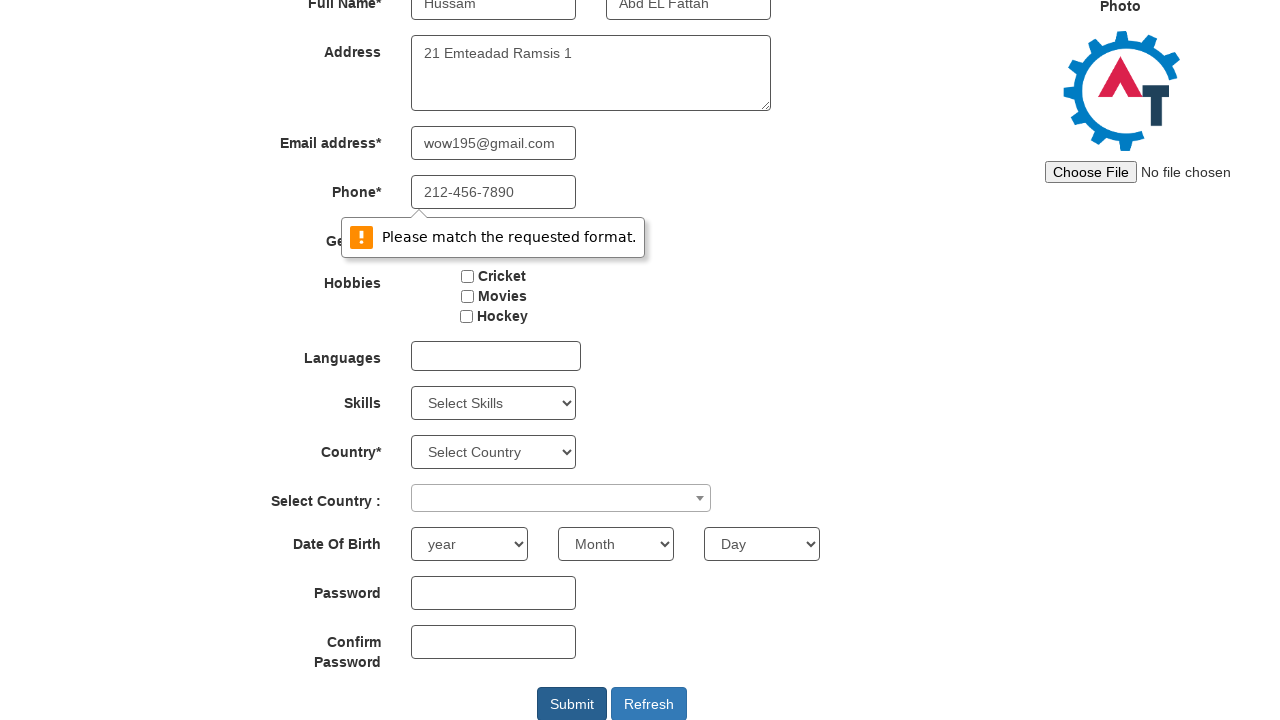